Tests a React calculator using Playwright React locators by clicking 7, equals, adding 3, and verifying the result is 10

Starting URL: https://codecept.io/test-react-calculator/

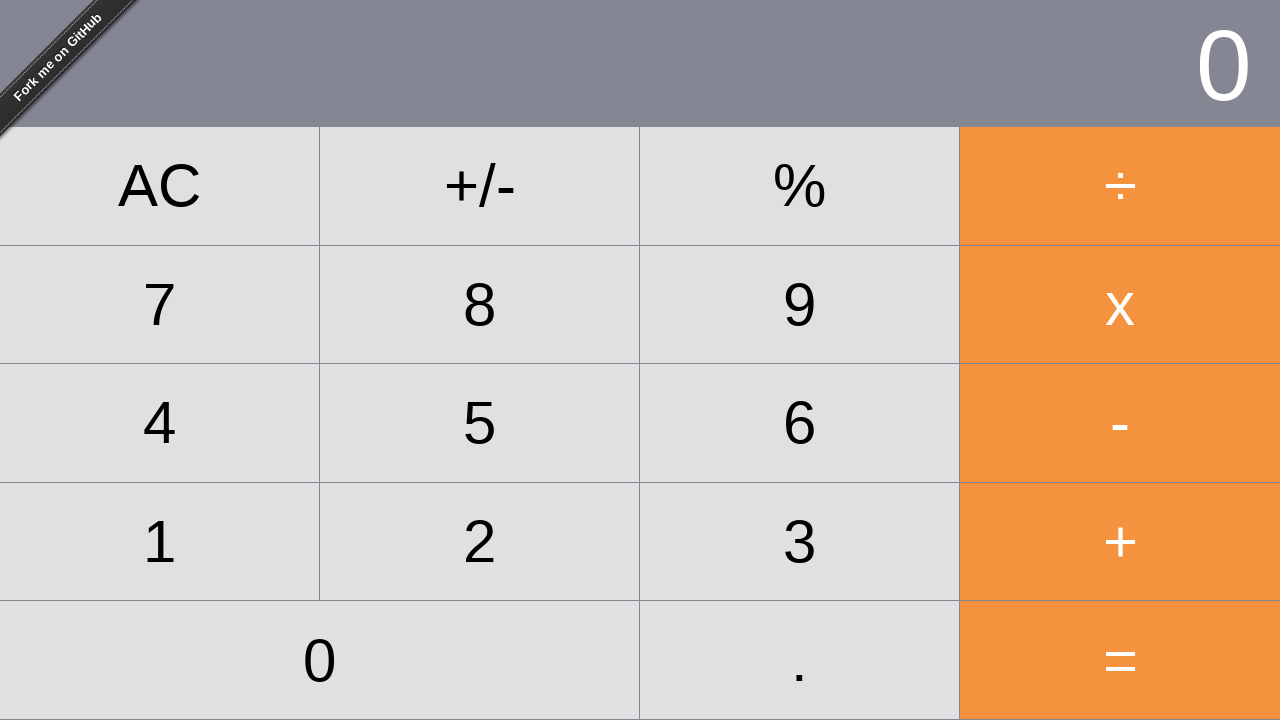

Clicked number 7 on calculator at (160, 304) on text=7
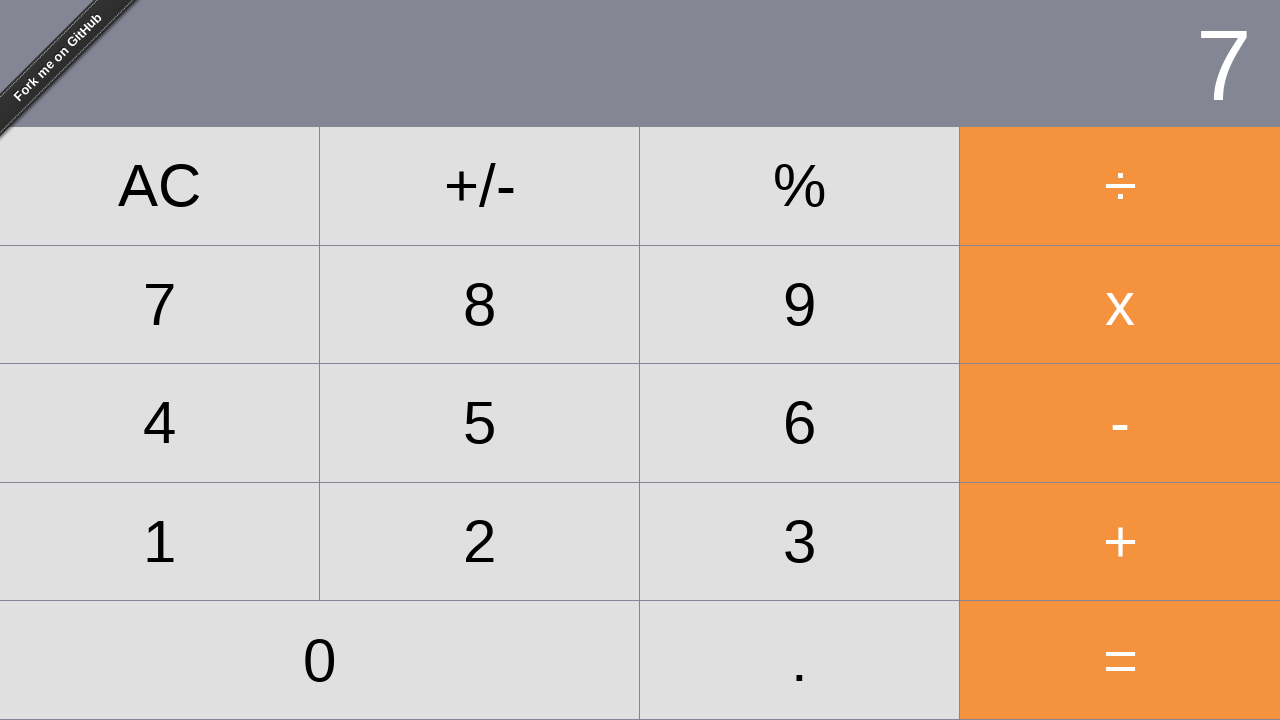

Clicked equals button at (1120, 660) on _react=t[name = '=']
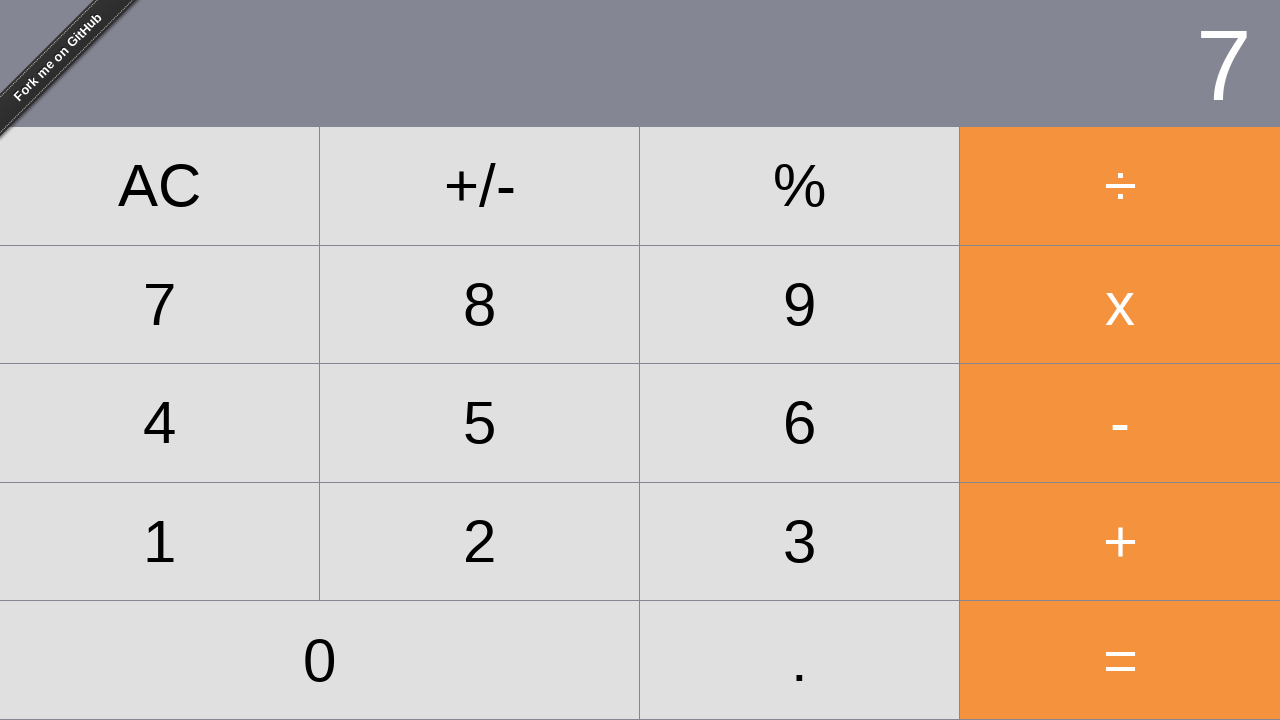

Verified 7 is displayed on calculator
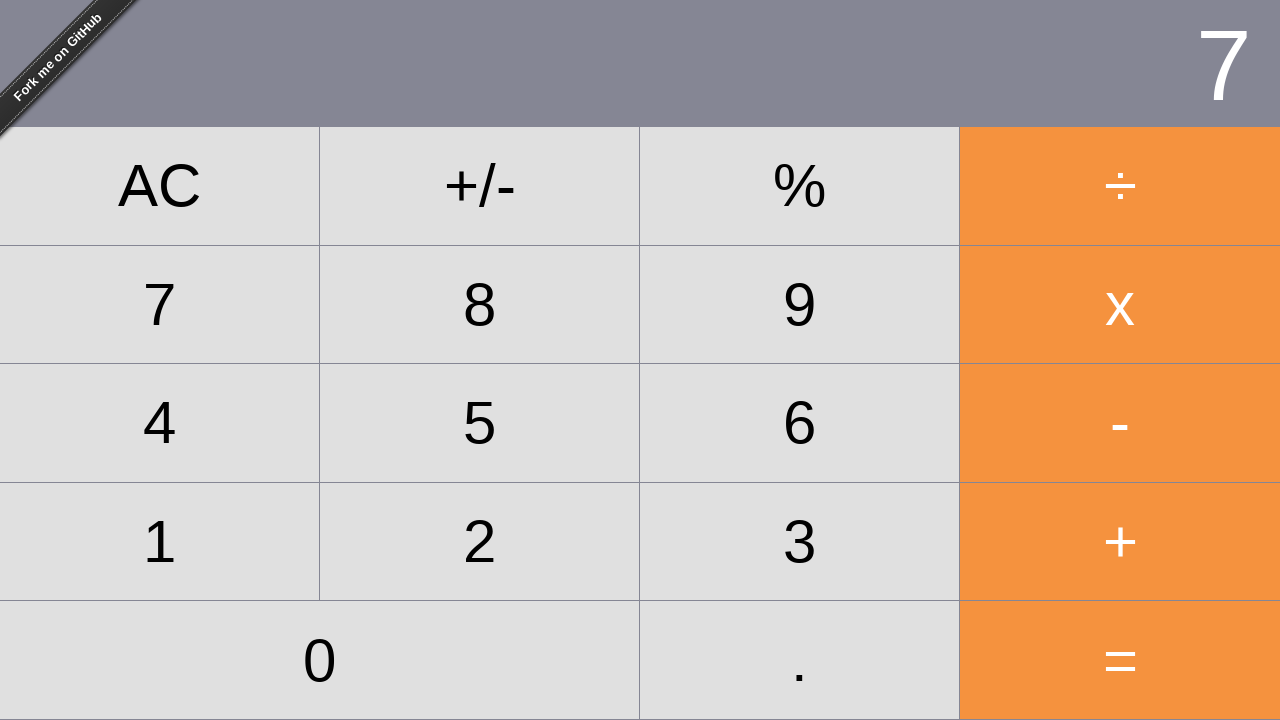

Clicked plus button at (1120, 542) on _react=t[name = '+']
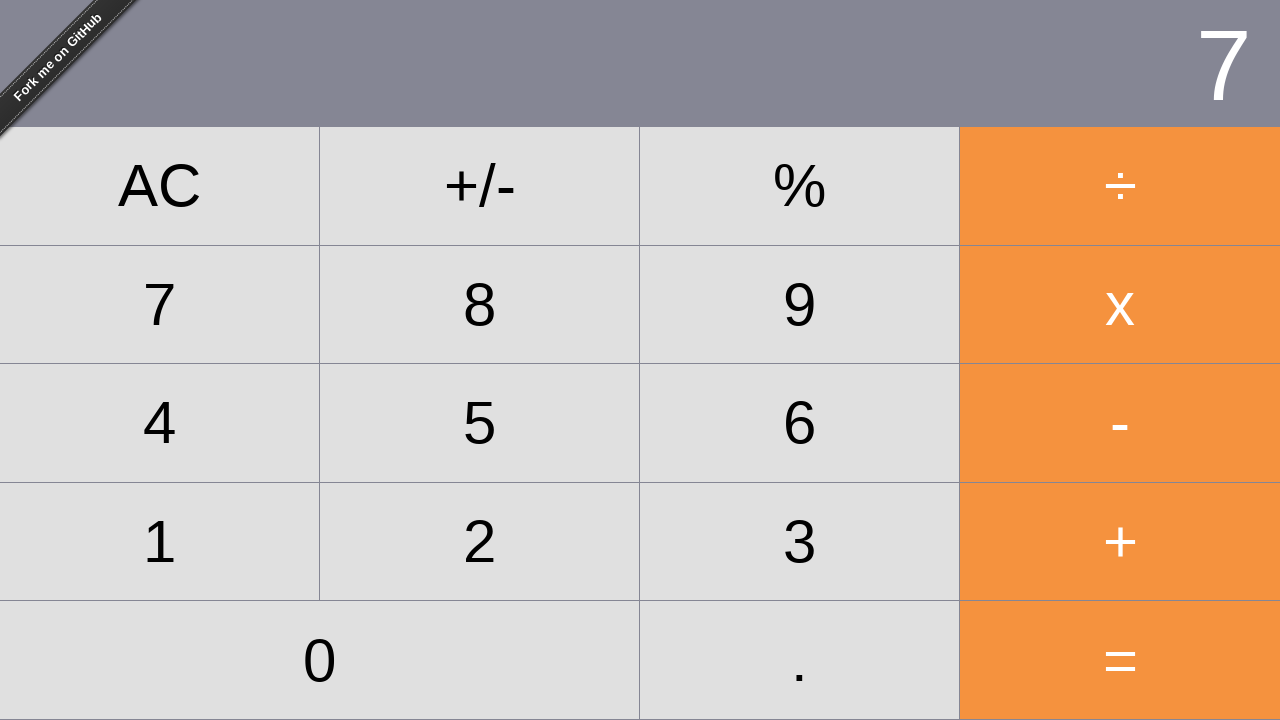

Clicked number 3 on calculator at (800, 542) on _react=t[name = '3']
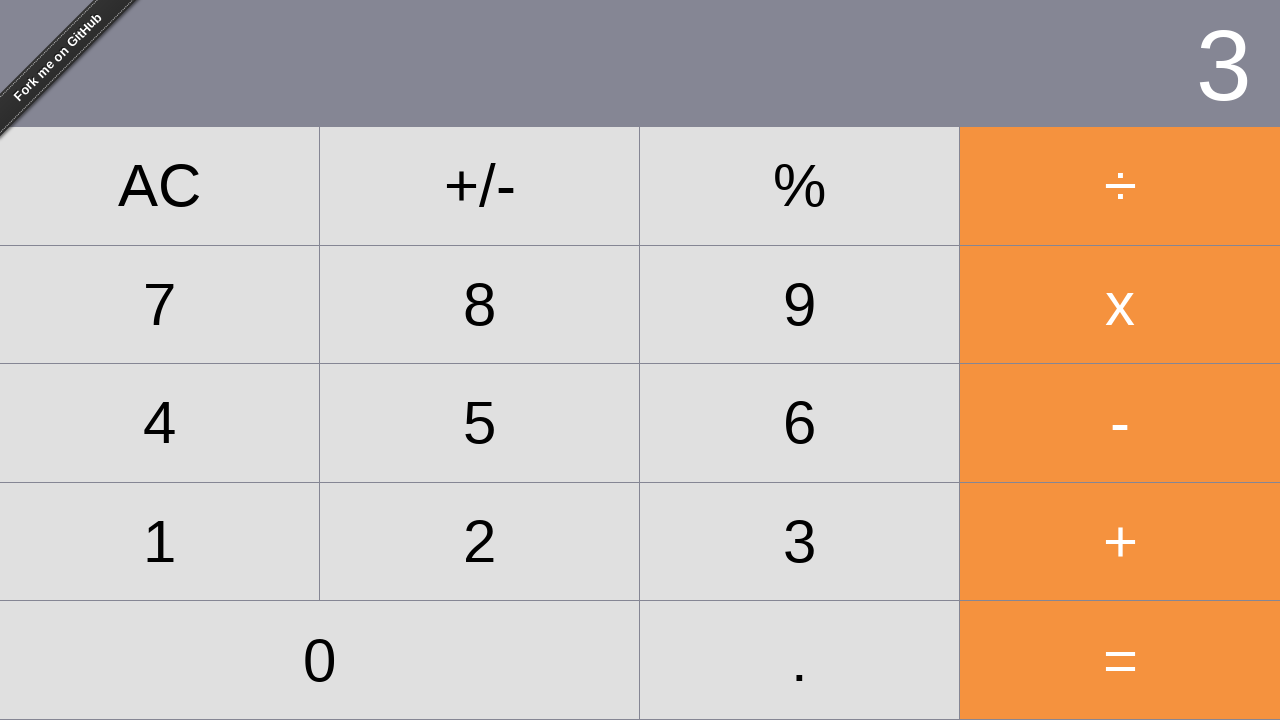

Clicked equals button to calculate result at (1120, 660) on _react=t[name = '=']
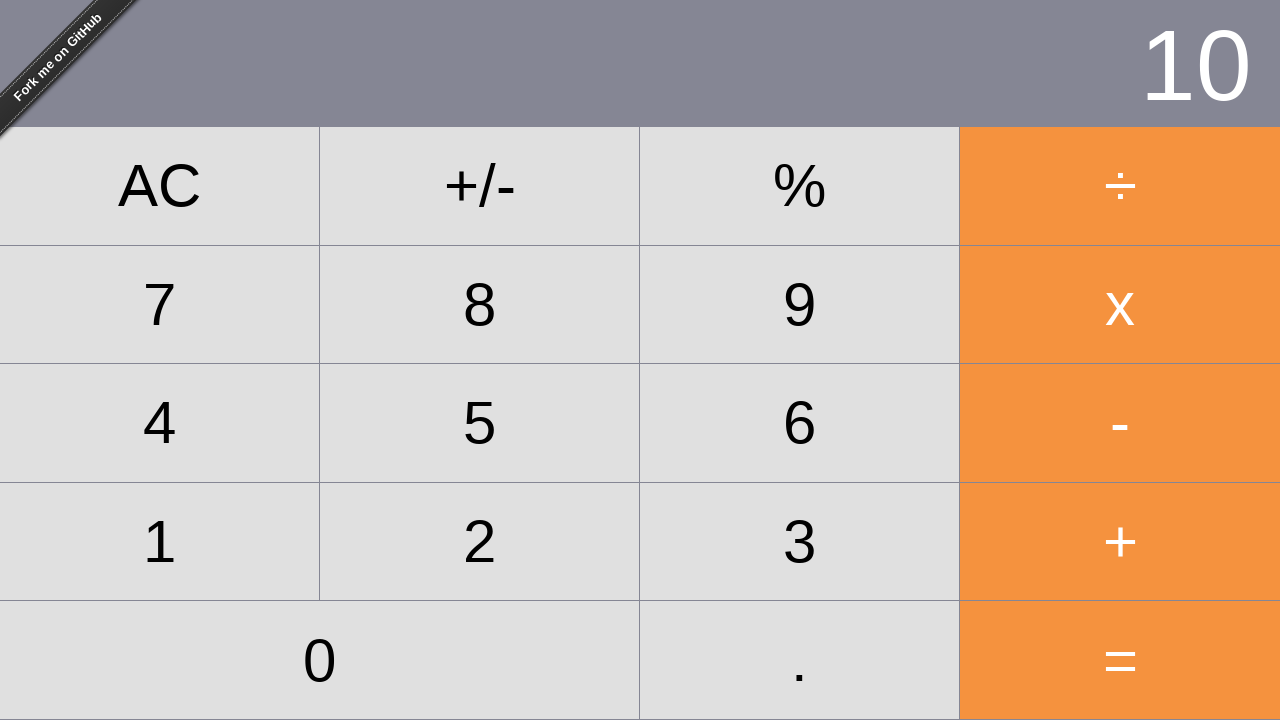

Verified result 10 is displayed (7 + 3 = 10)
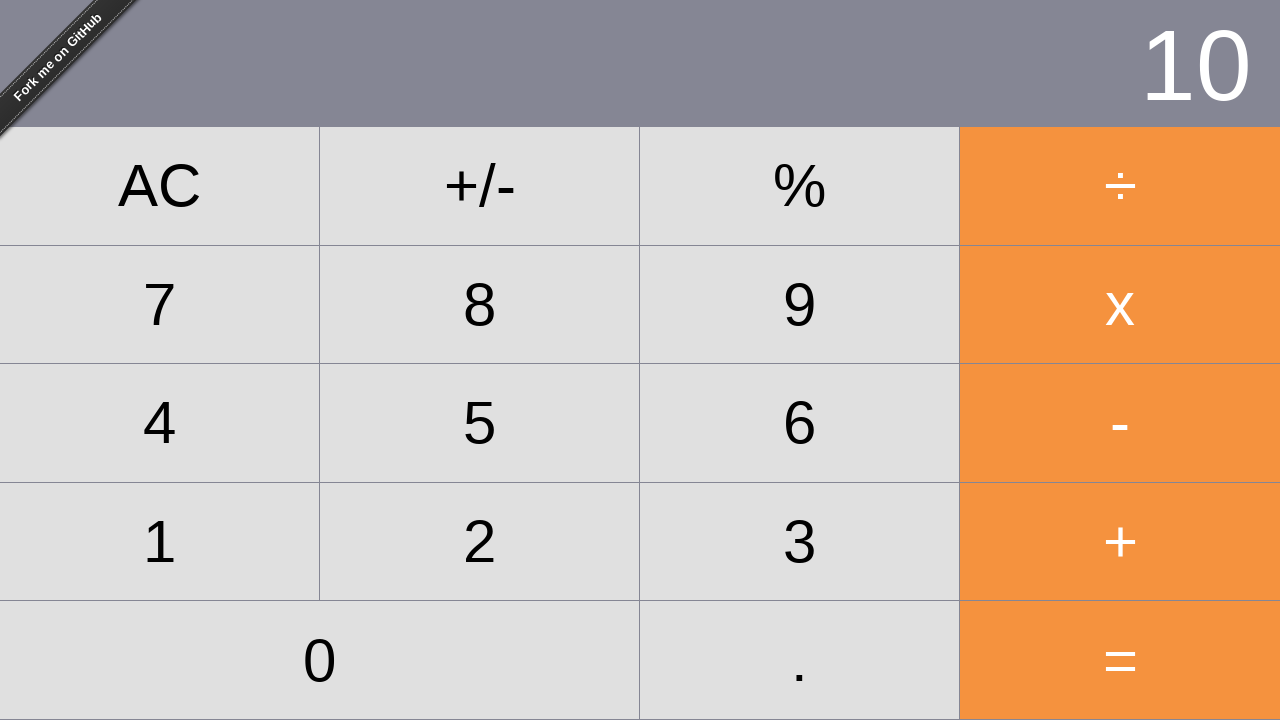

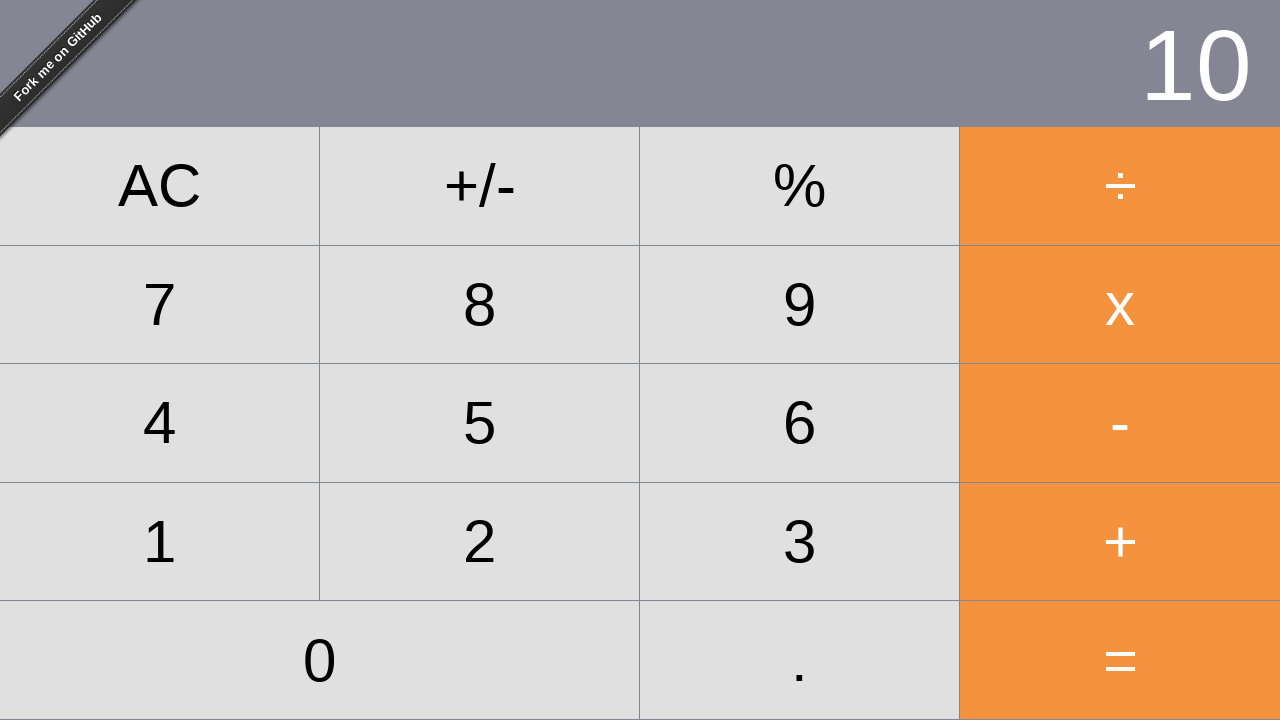